Tests browser zoom functionality by navigating to nopCommerce demo site and using JavaScript to zoom the page to 10%

Starting URL: https://demo.nopcommerce.com/

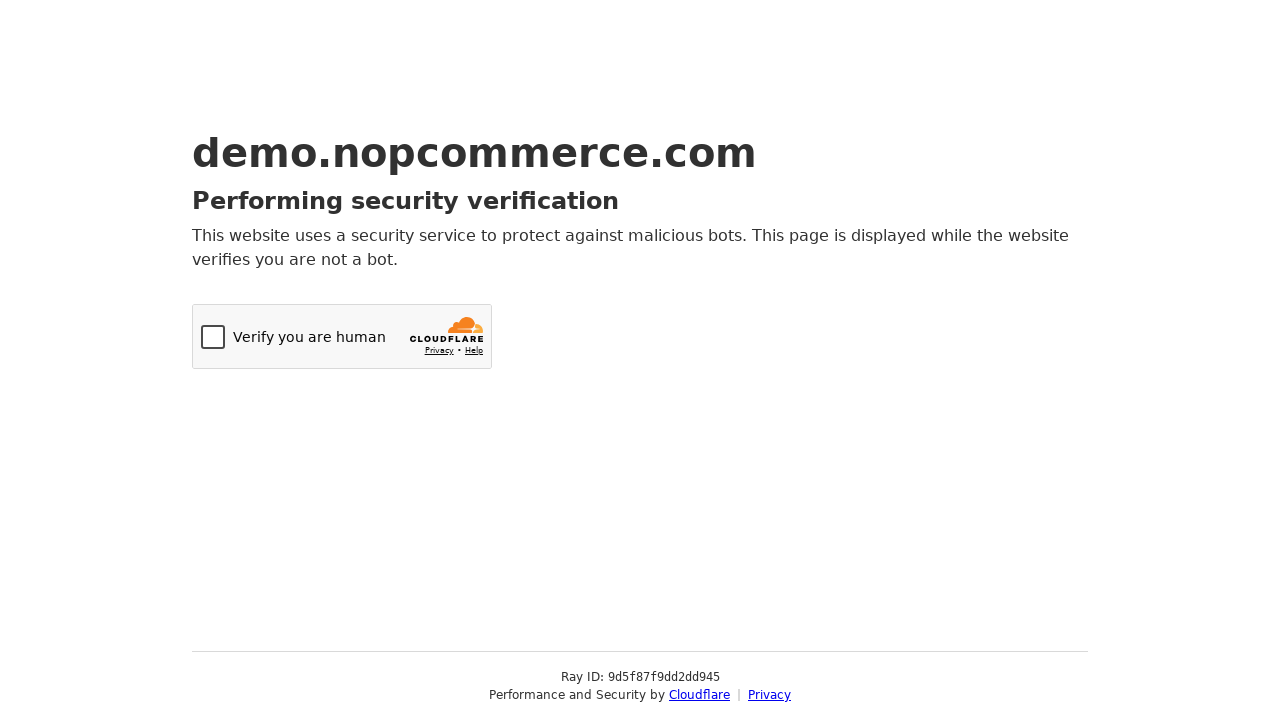

Navigated to nopCommerce demo site
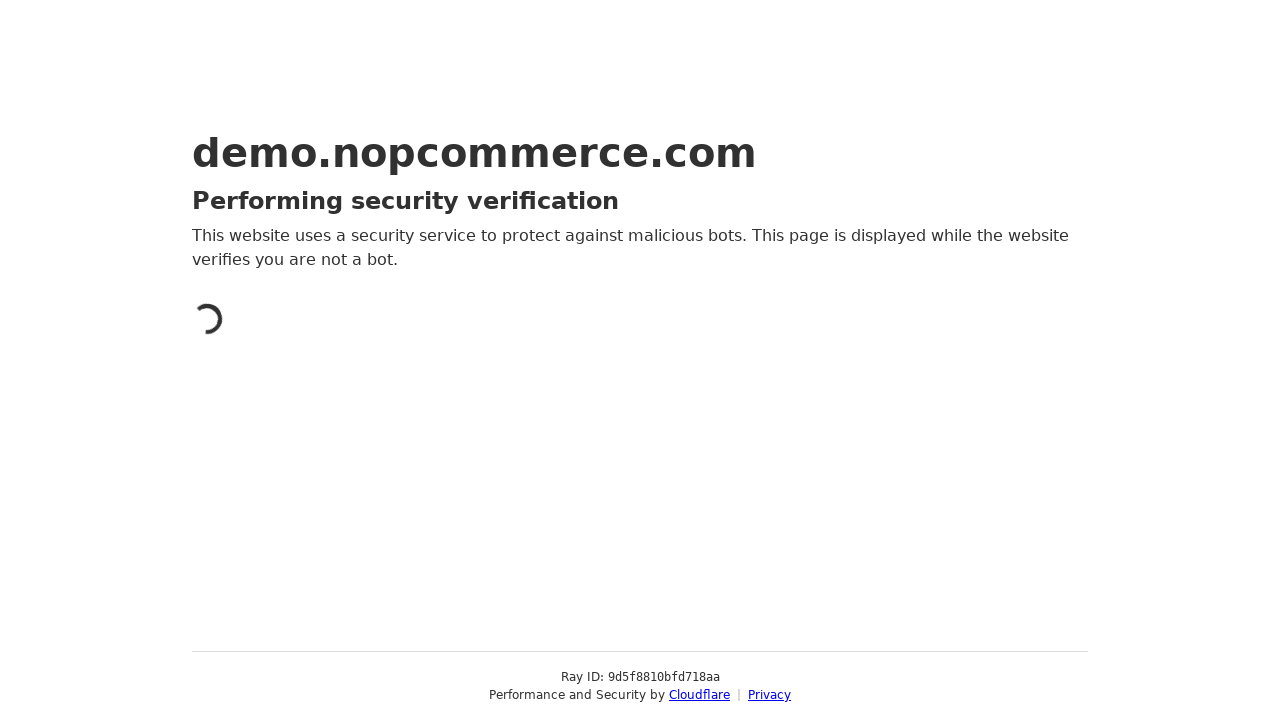

Set viewport size to 1920x1080
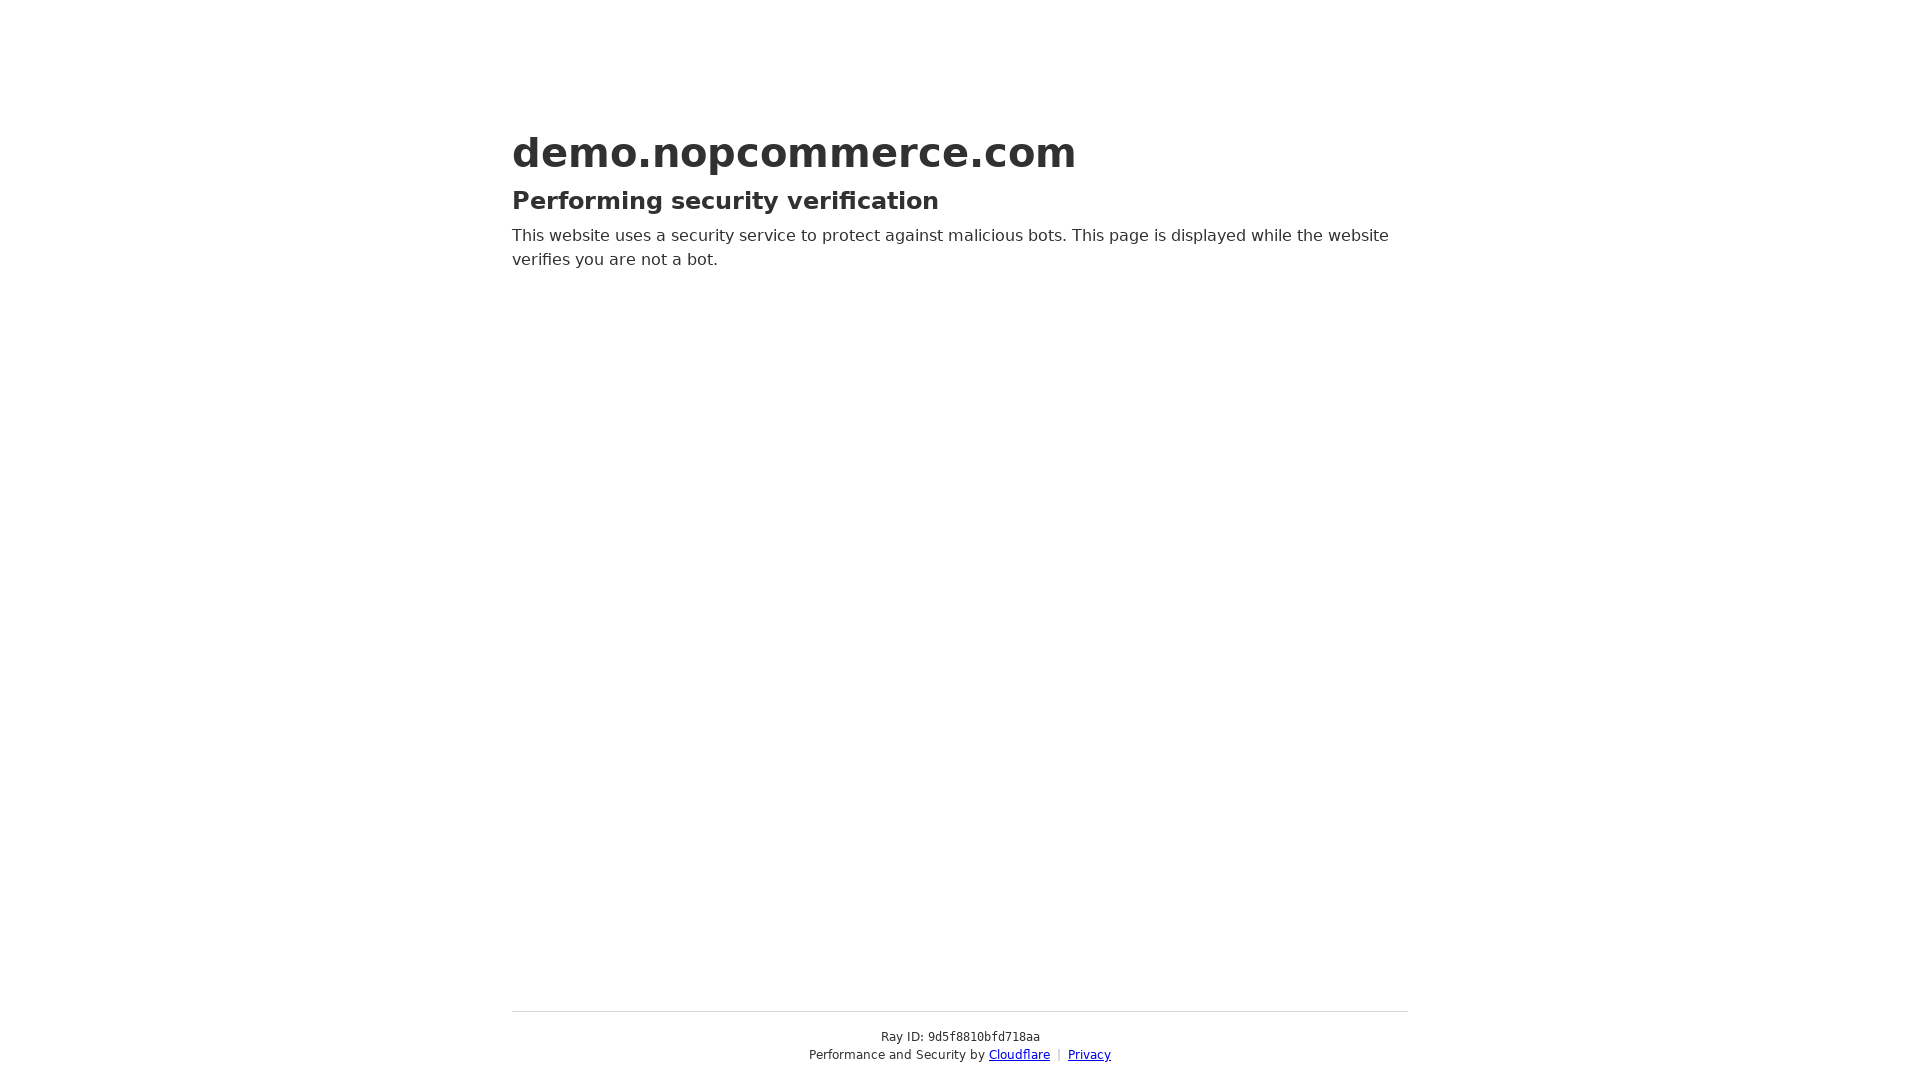

Applied 10% zoom to page using JavaScript
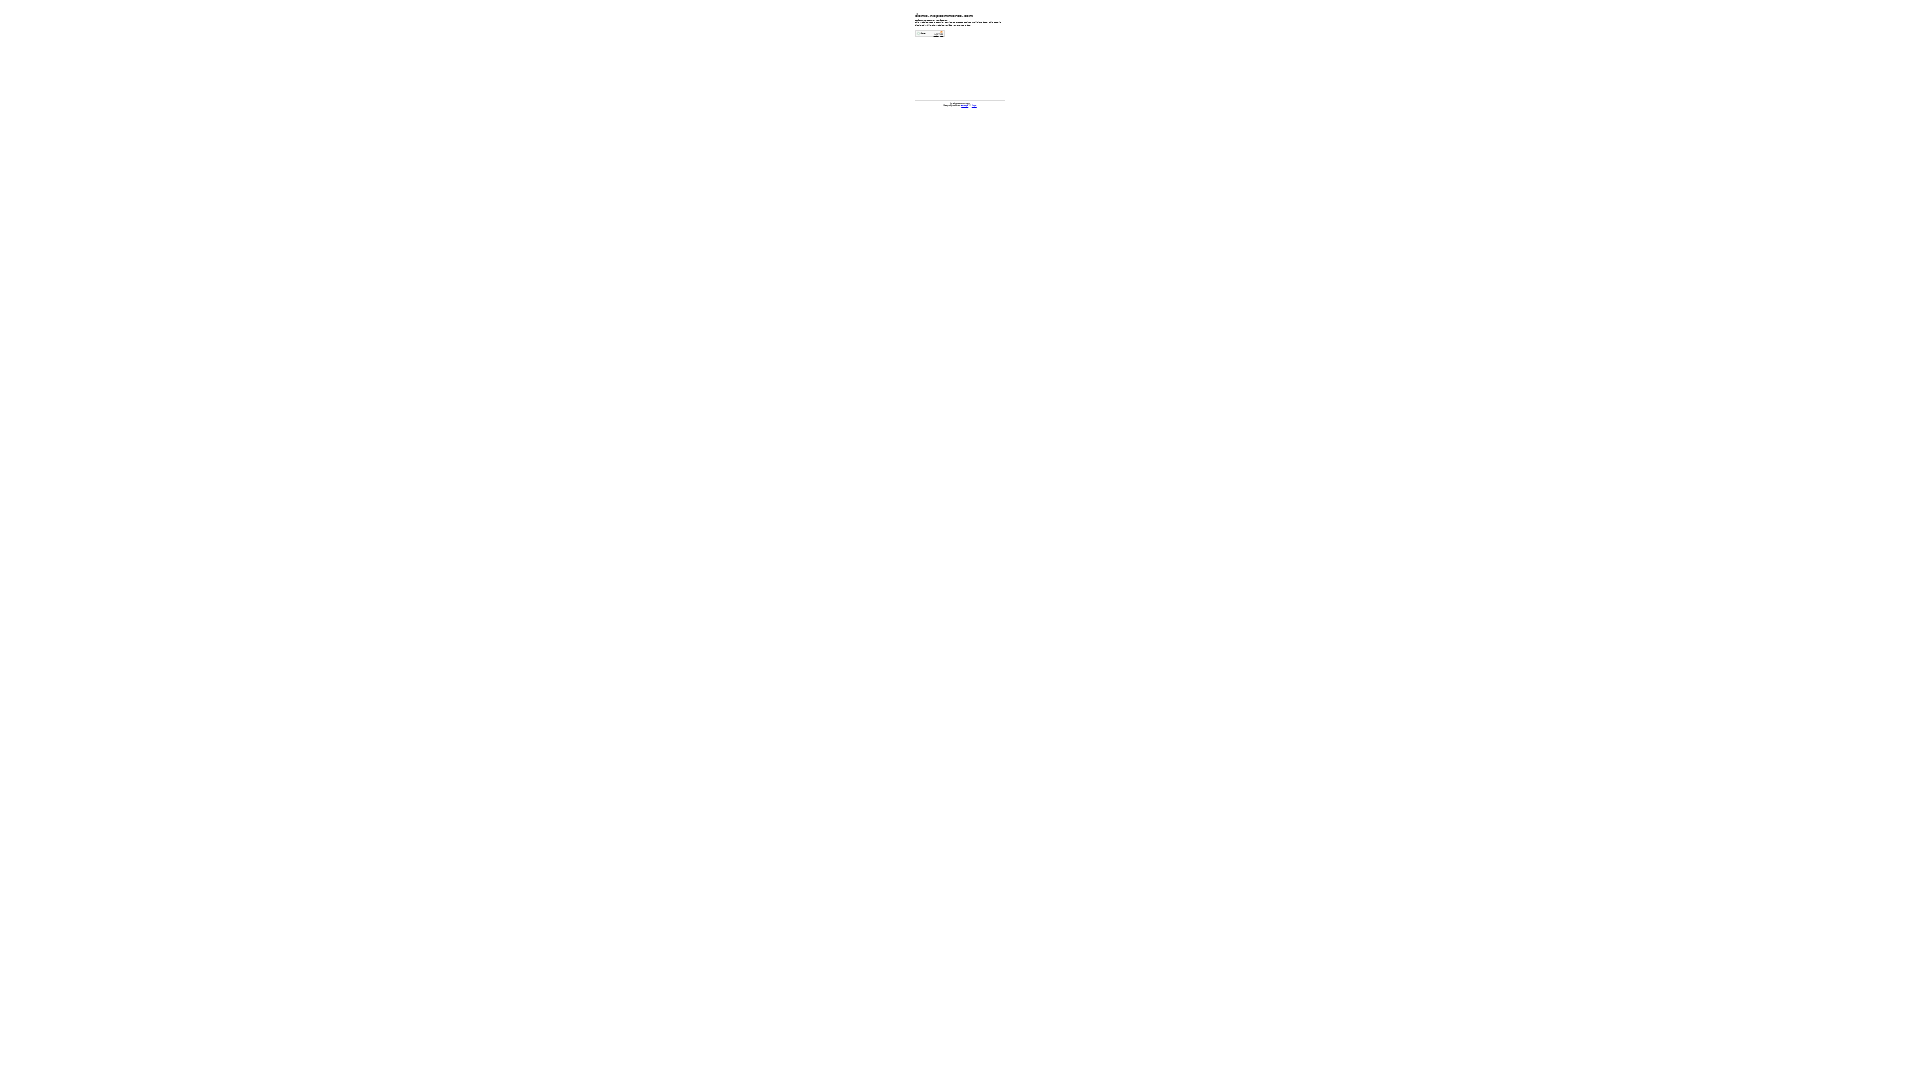

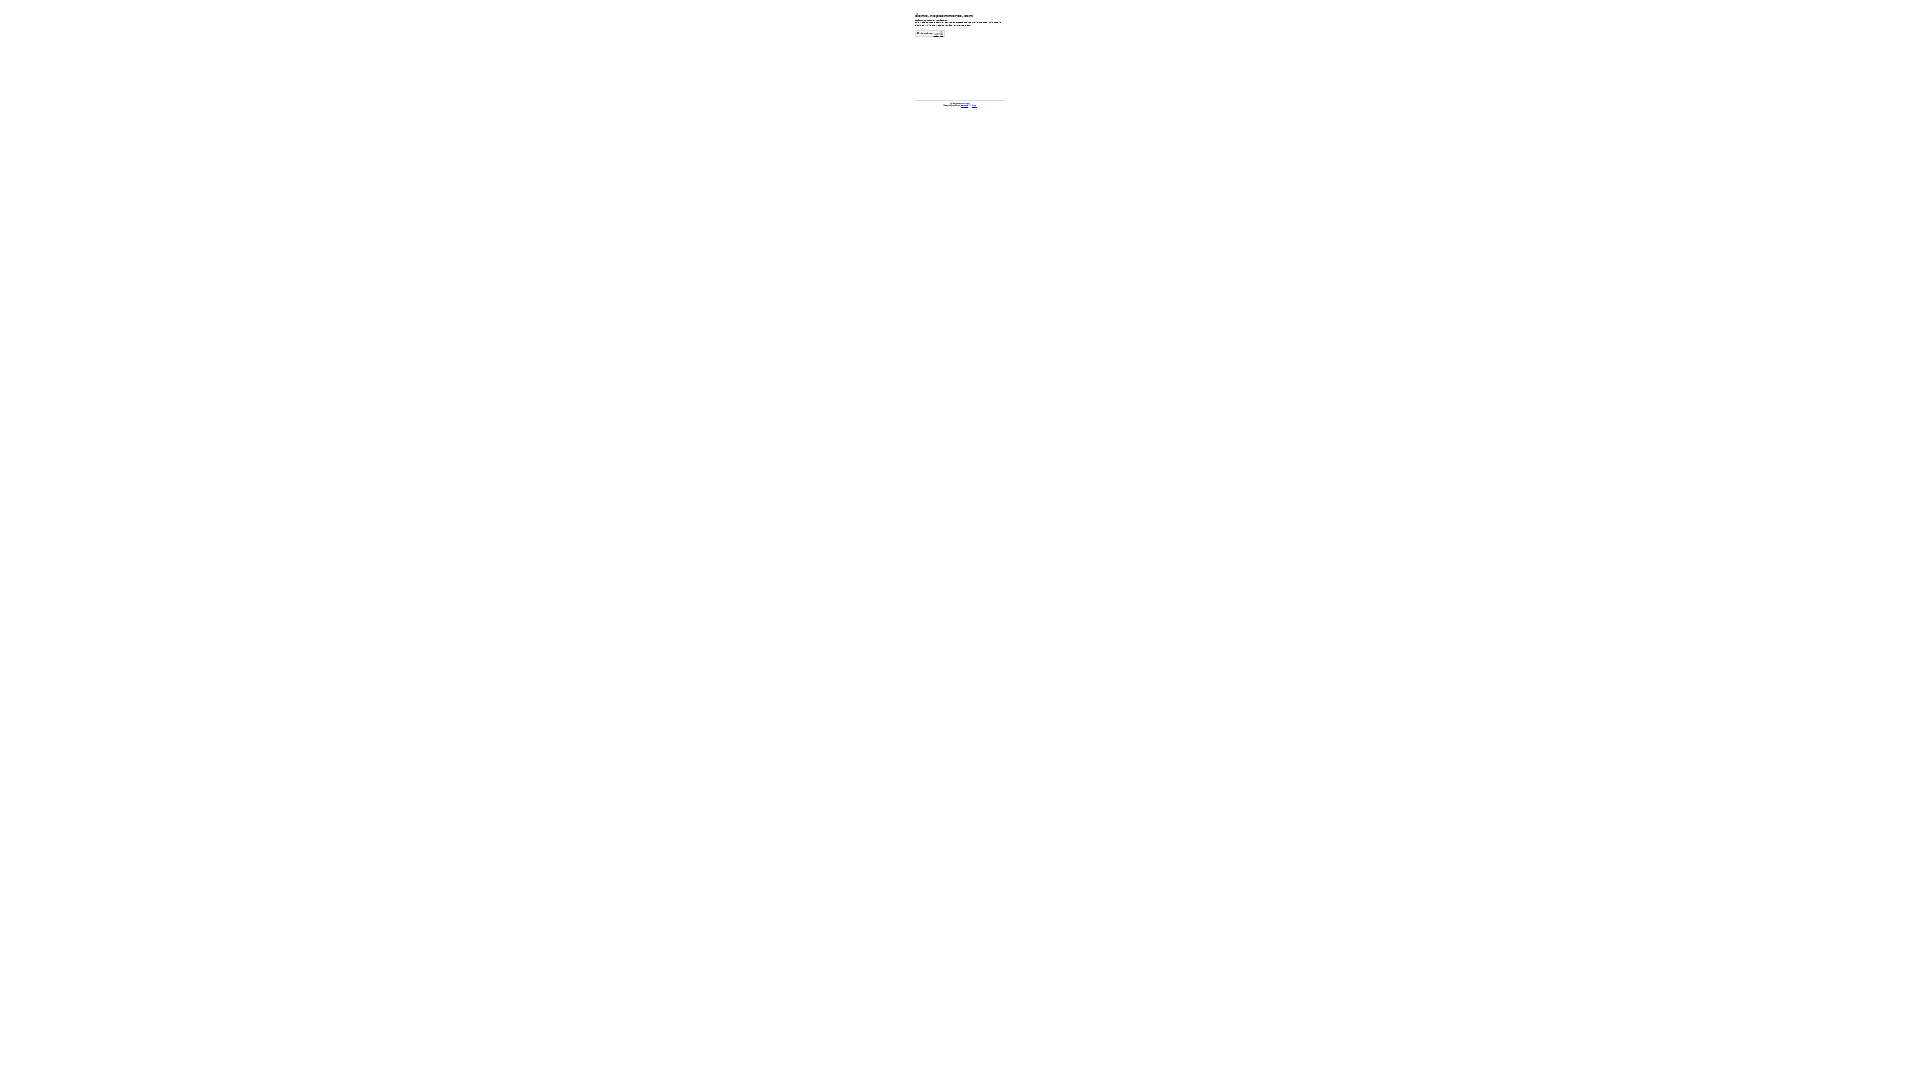